Navigates to W3Schools HTML tables tutorial page and verifies table data is accessible by locating specific cells in the customers table

Starting URL: https://www.w3schools.com/html/html_tables.asp

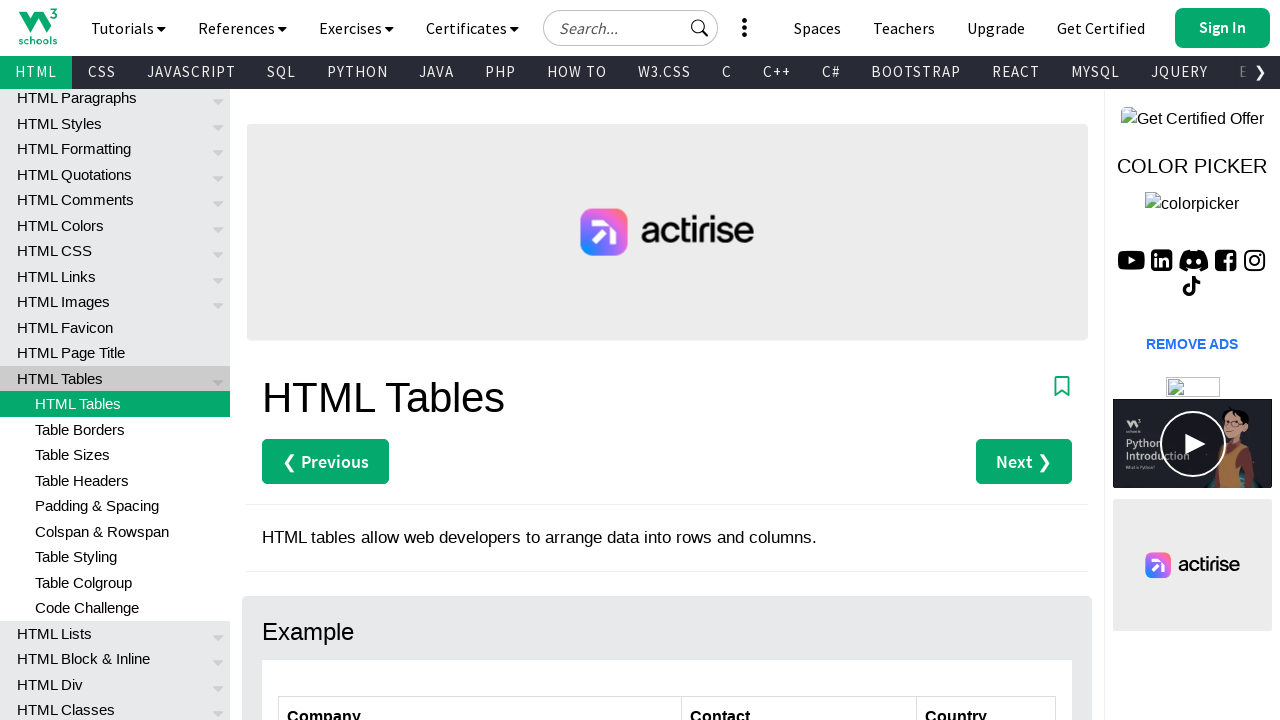

Navigated to W3Schools HTML tables tutorial page
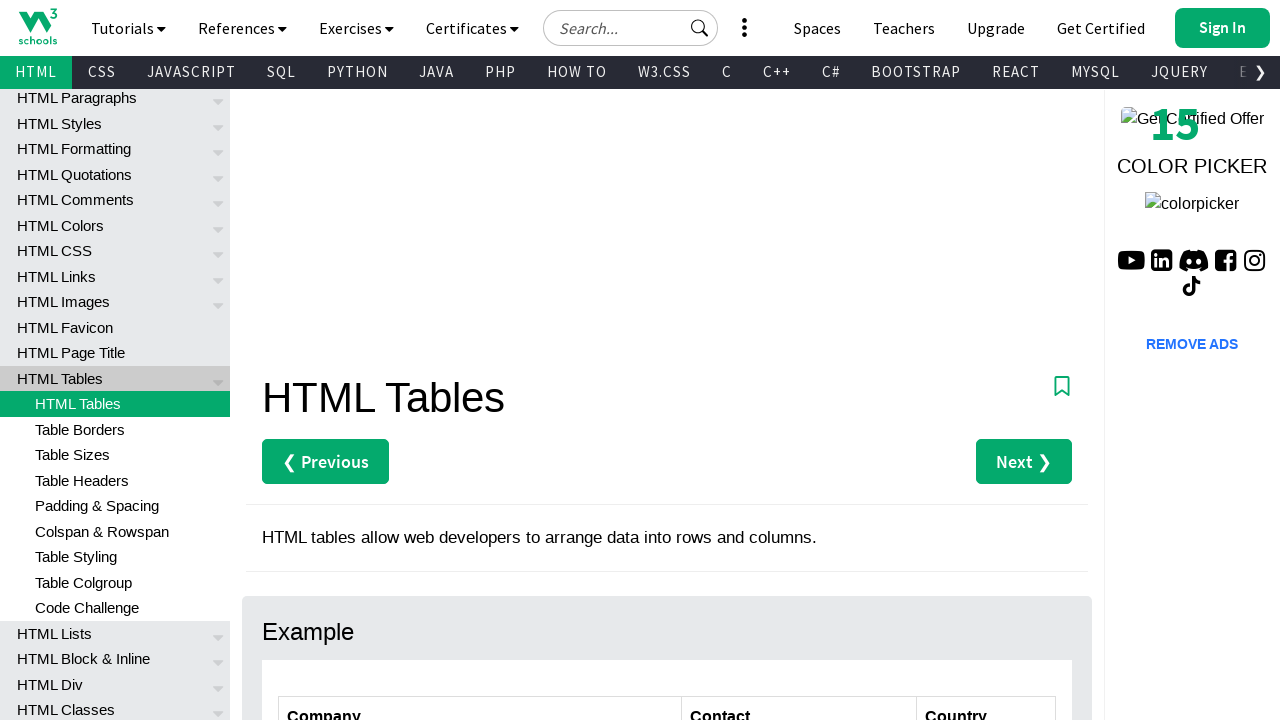

Customers table loaded
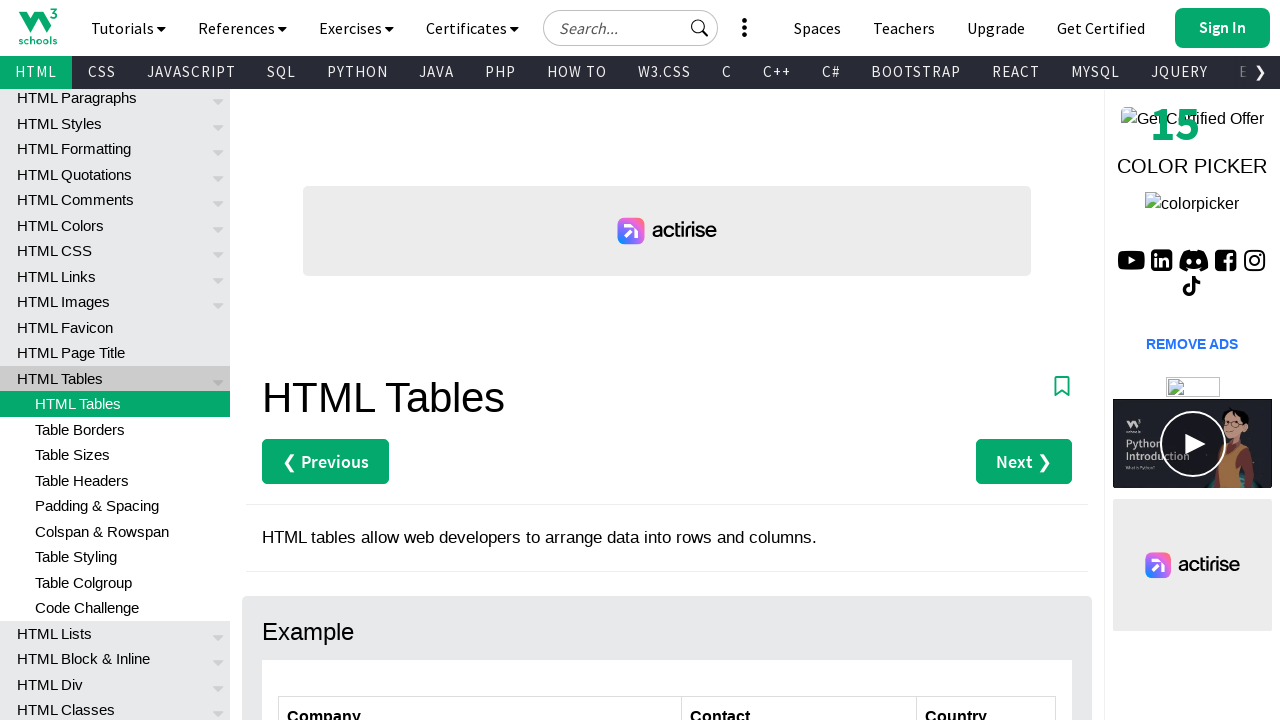

Verified table cell in row 3, column 3 is accessible
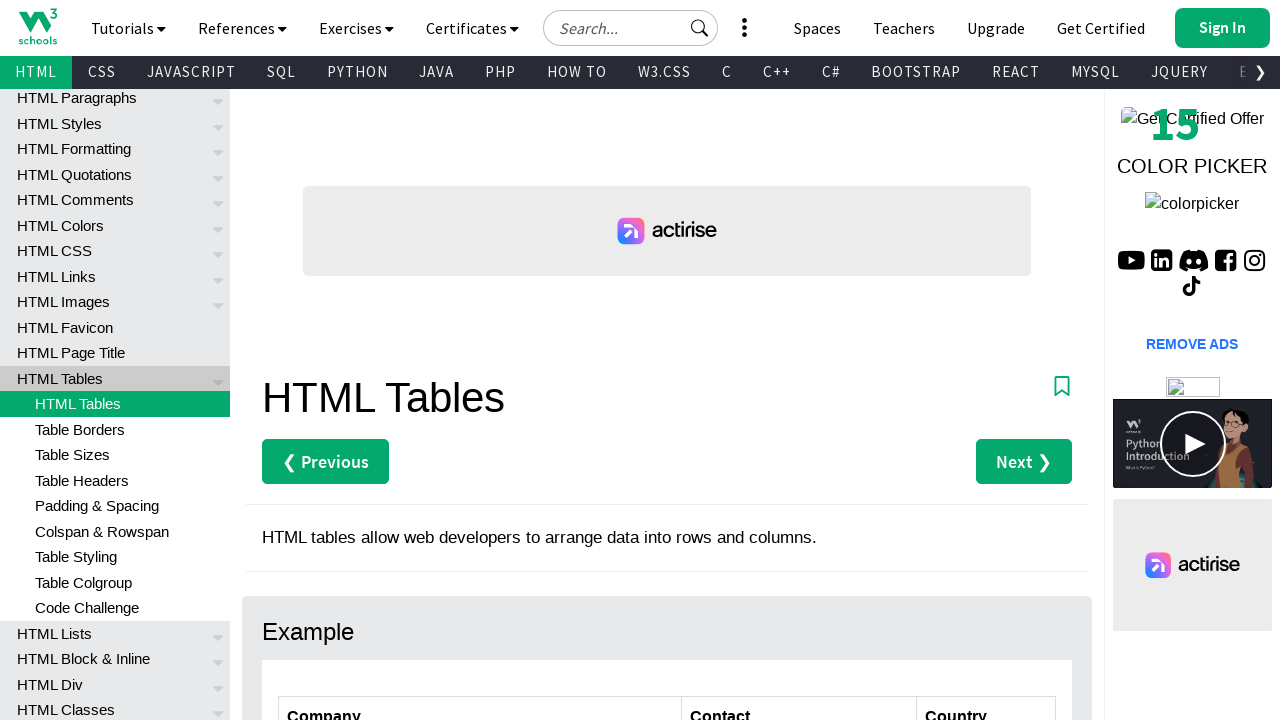

Verified table cell in row 7, column 2 is accessible
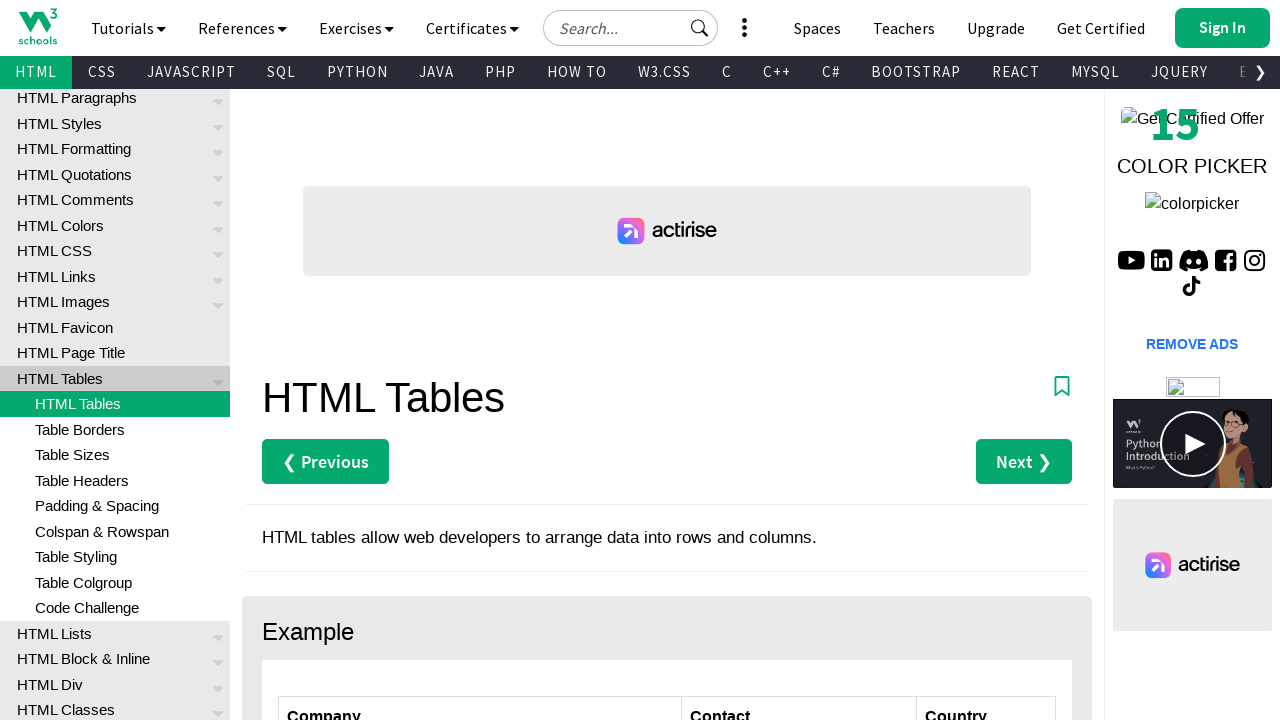

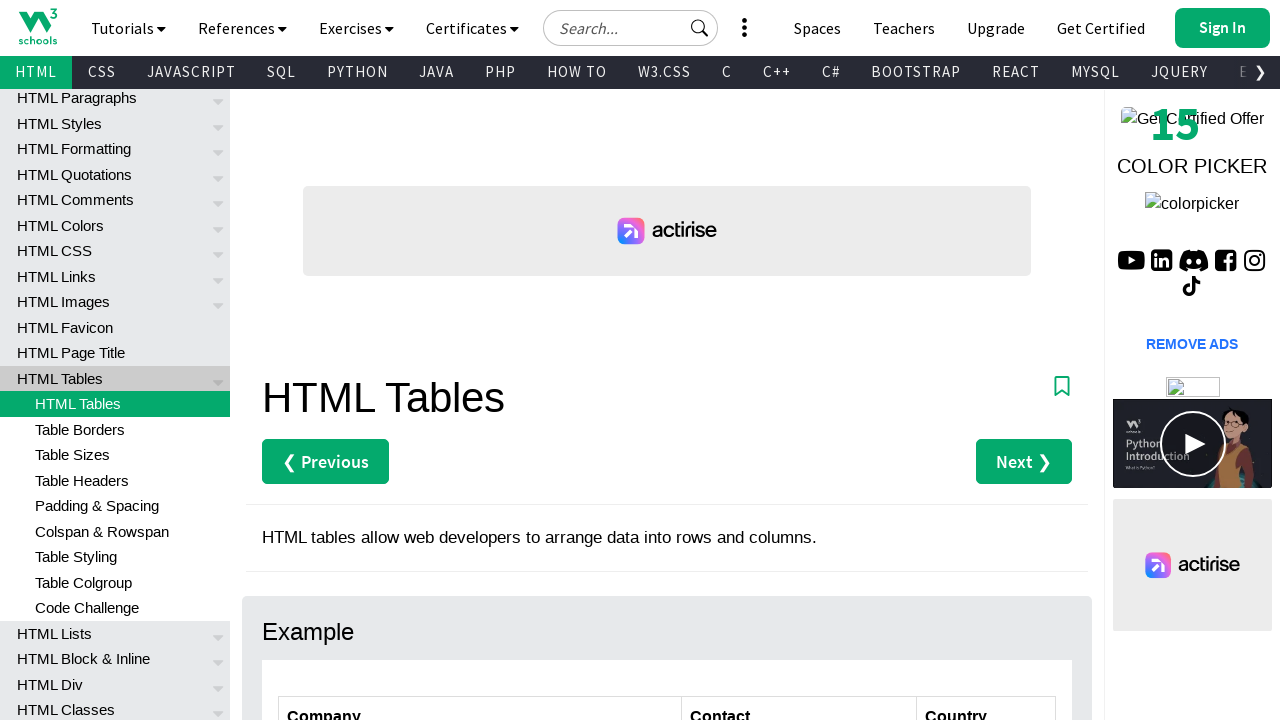